Tests alert handling functionality by clicking a button that triggers an alert and then accepting it

Starting URL: https://formy-project.herokuapp.com/switch-window

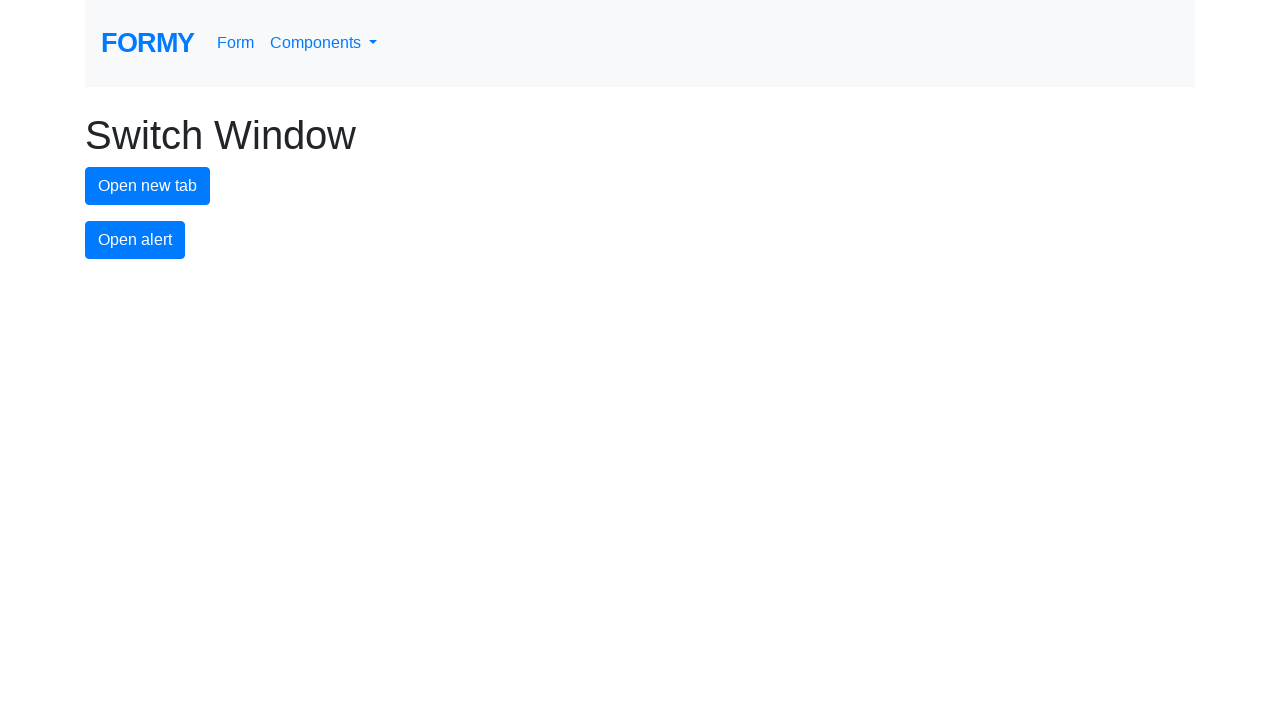

Clicked alert button to trigger alert dialog at (135, 240) on #alert-button
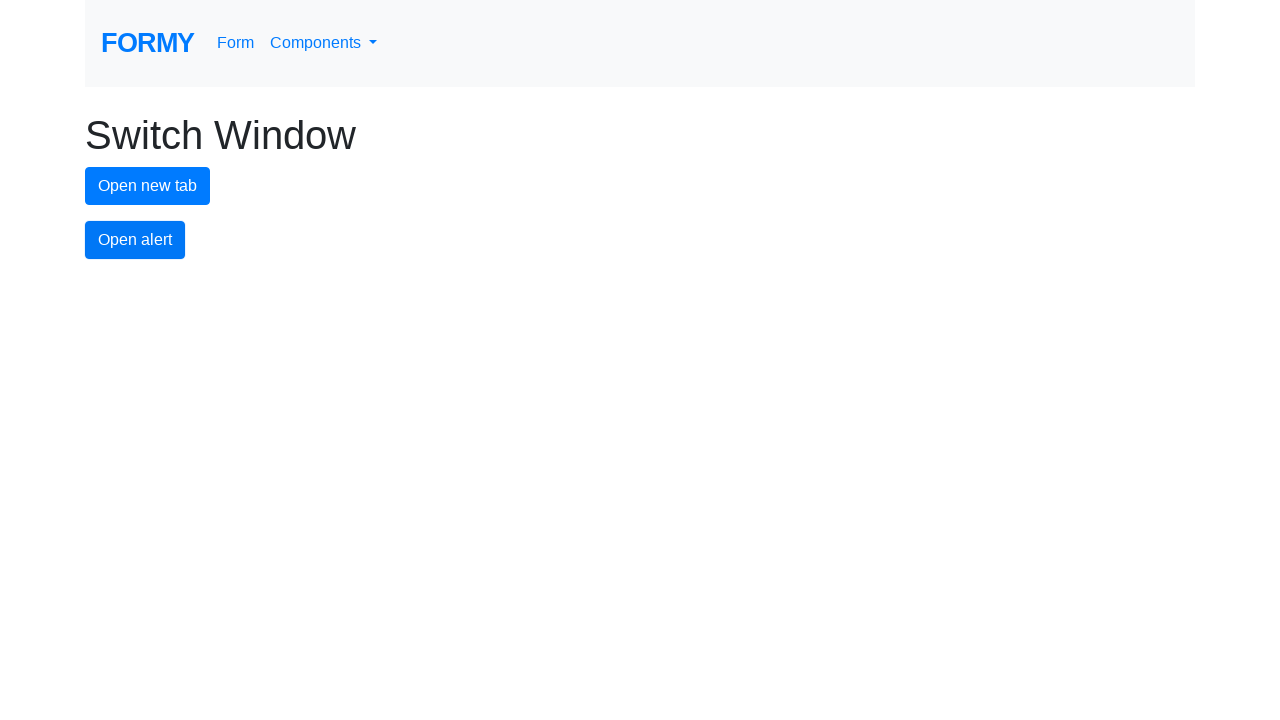

Set up dialog handler to accept alerts
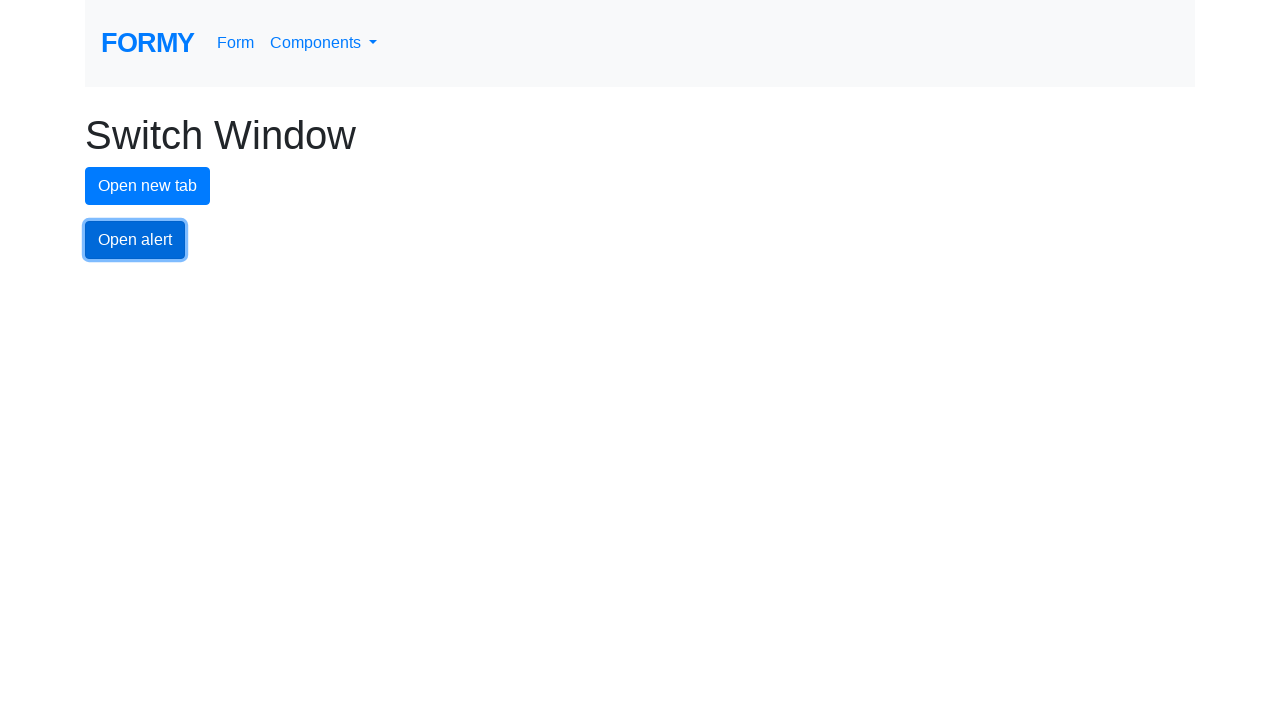

Clicked alert button again to trigger alert dialog at (135, 240) on #alert-button
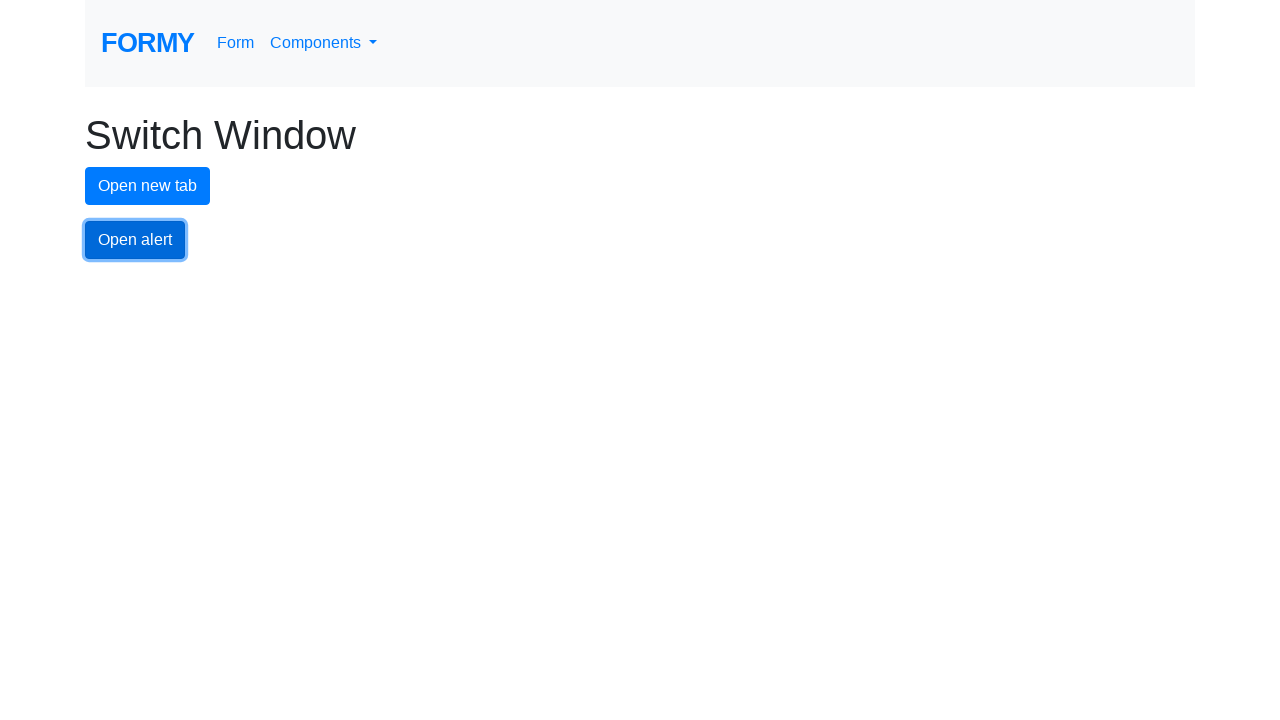

Waited 500ms for alert dialog to appear
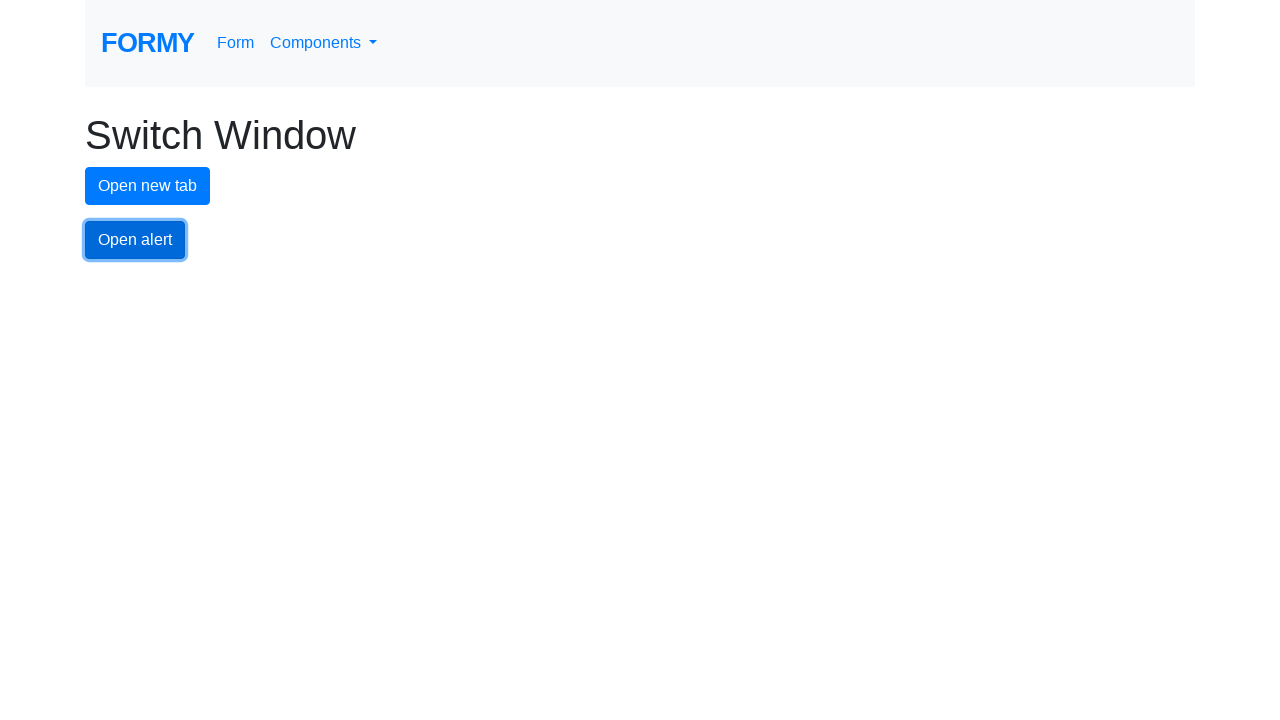

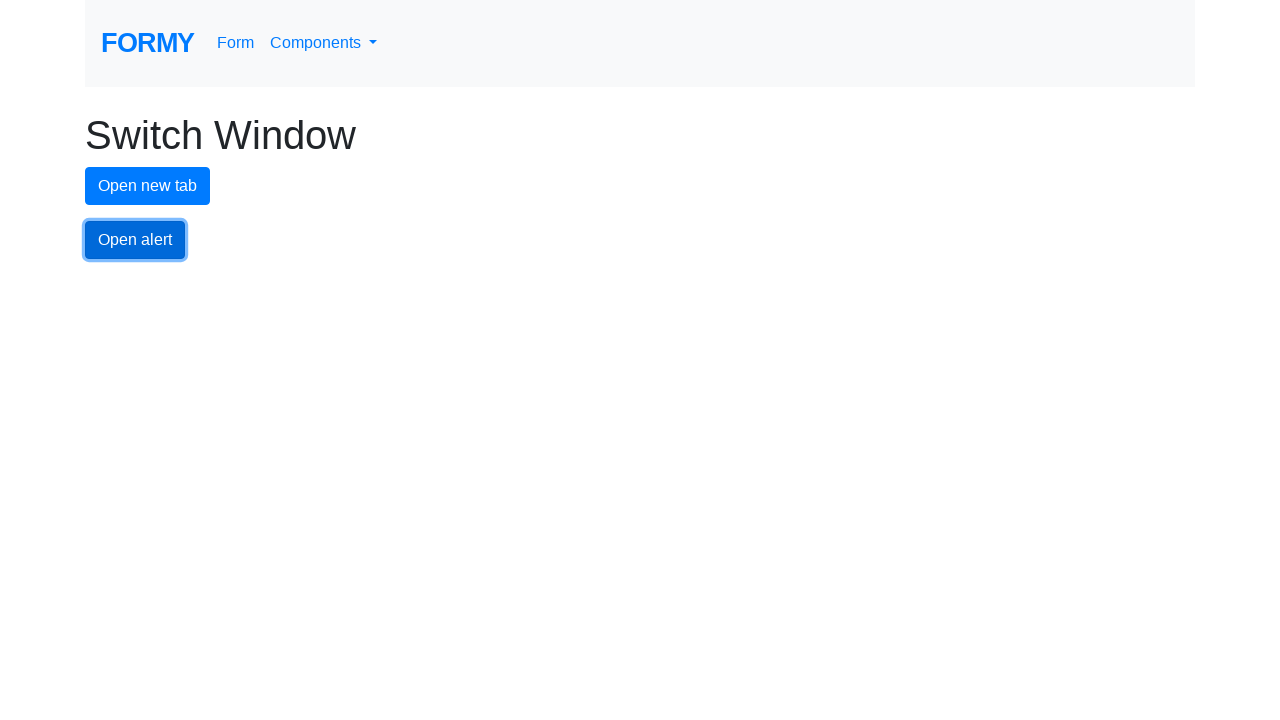